Tests dropdown interaction by clicking on a country selection dropdown element on a test automation practice page

Starting URL: https://testautomationpractice.blogspot.com/

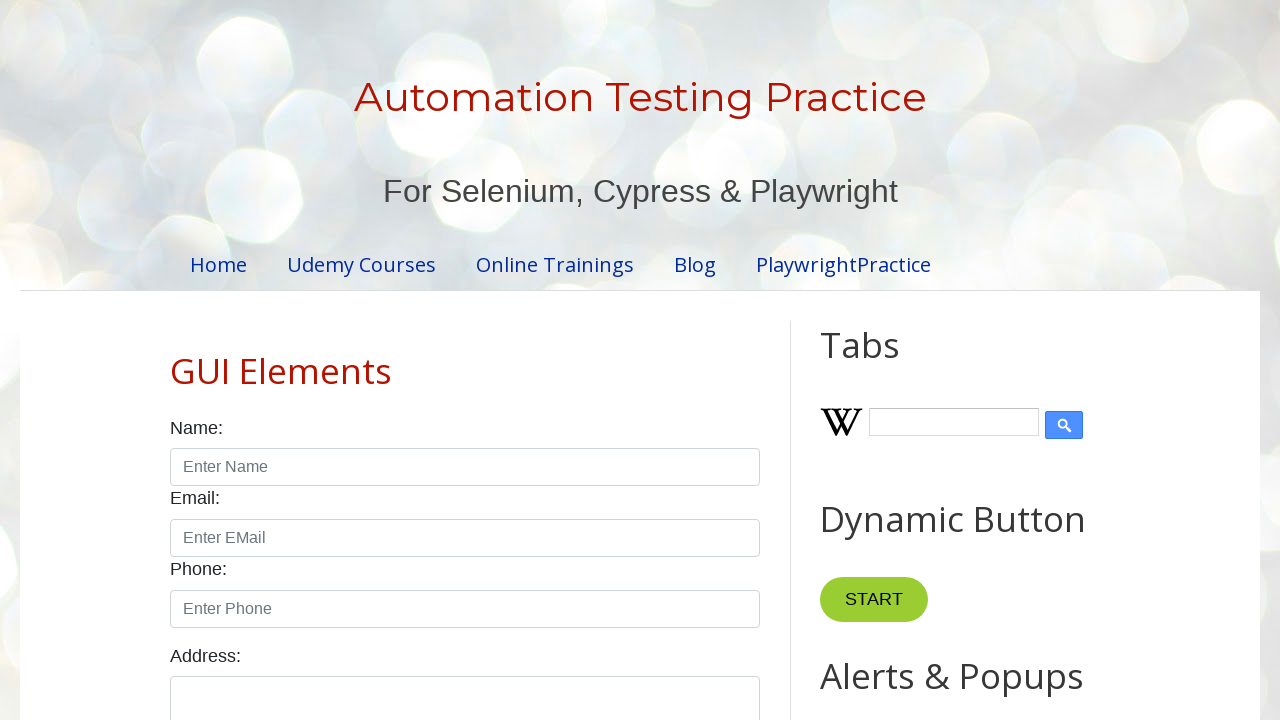

Clicked on the country selection dropdown to open it at (465, 360) on select#country
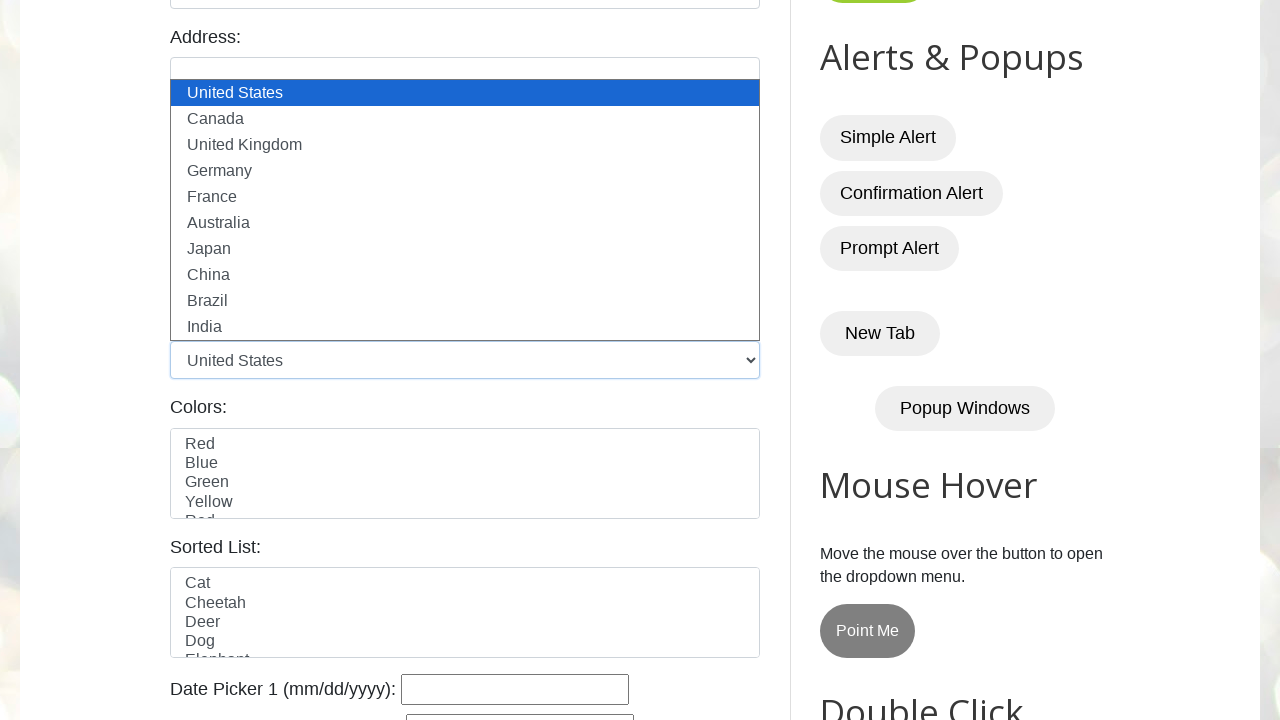

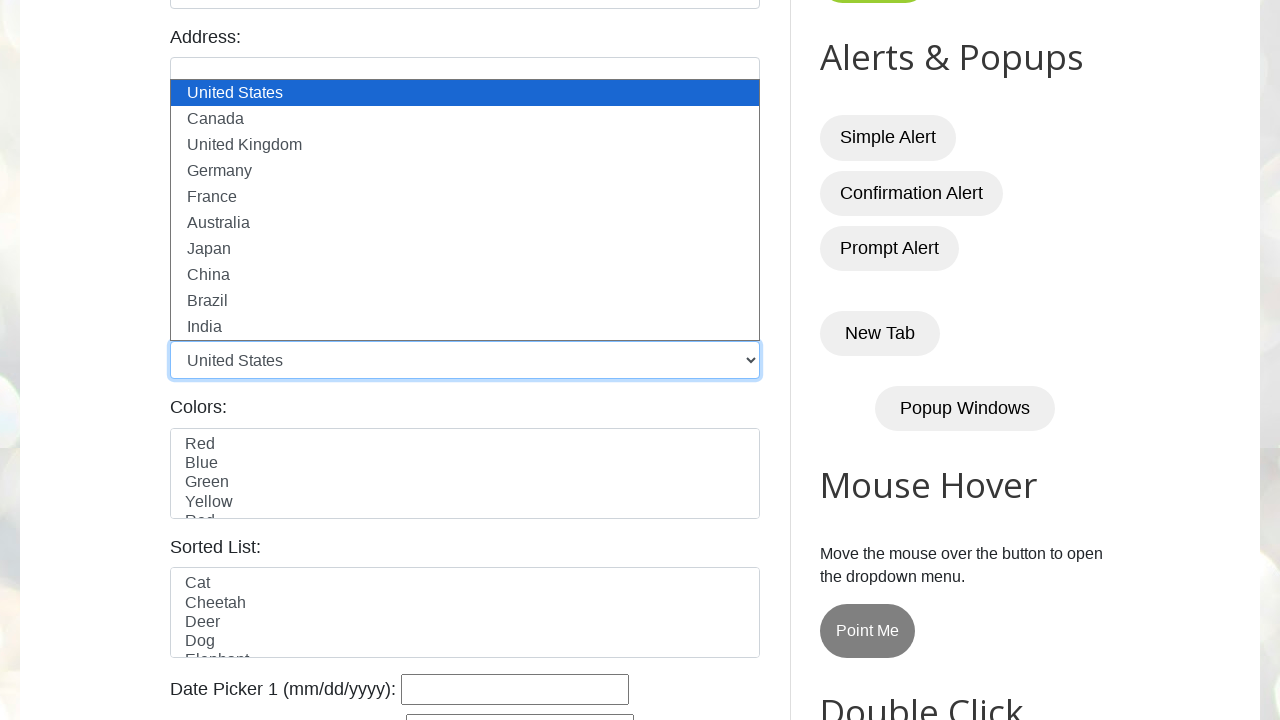